Tests alert handling by clicking buttons identified by their IDs and interacting with different types of alerts (alert, confirm, prompt)

Starting URL: https://testpages.herokuapp.com/styled/alerts/alert-test.html

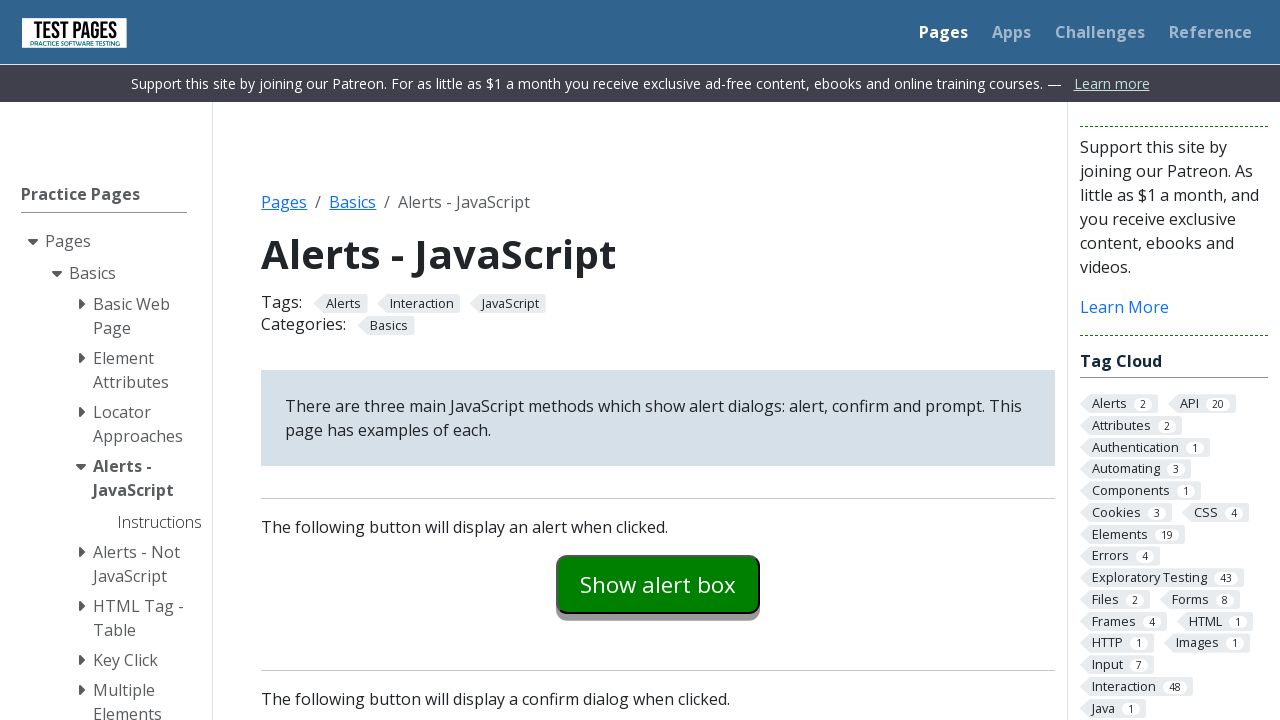

Located all alert trigger buttons with class 'styled-click-button'
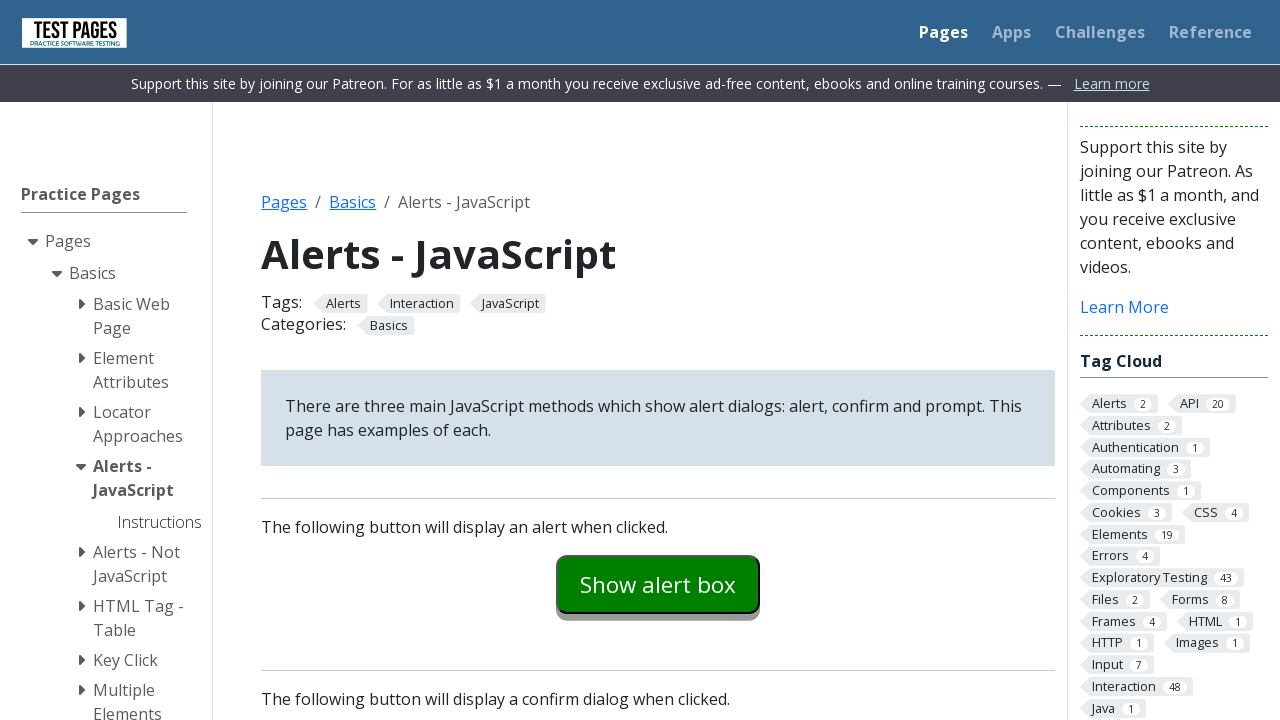

Retrieved button ID: alertexamples
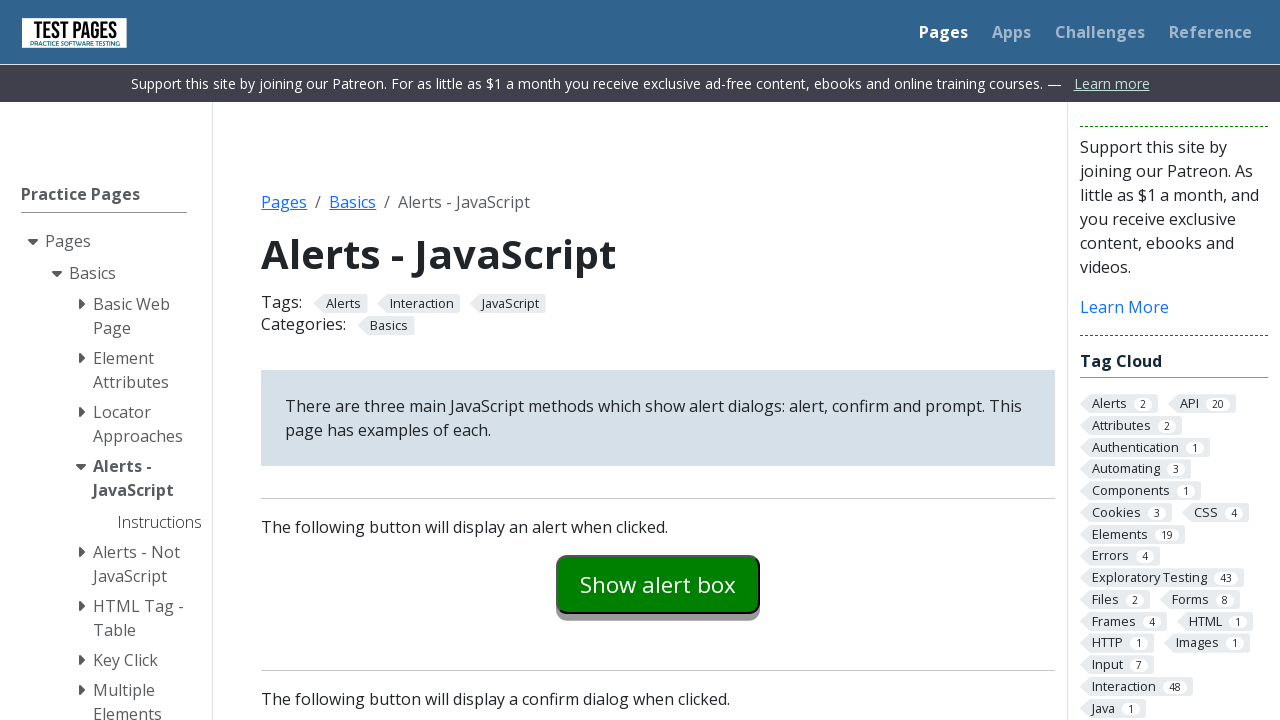

Registered dialog handler for button 'alertexamples'
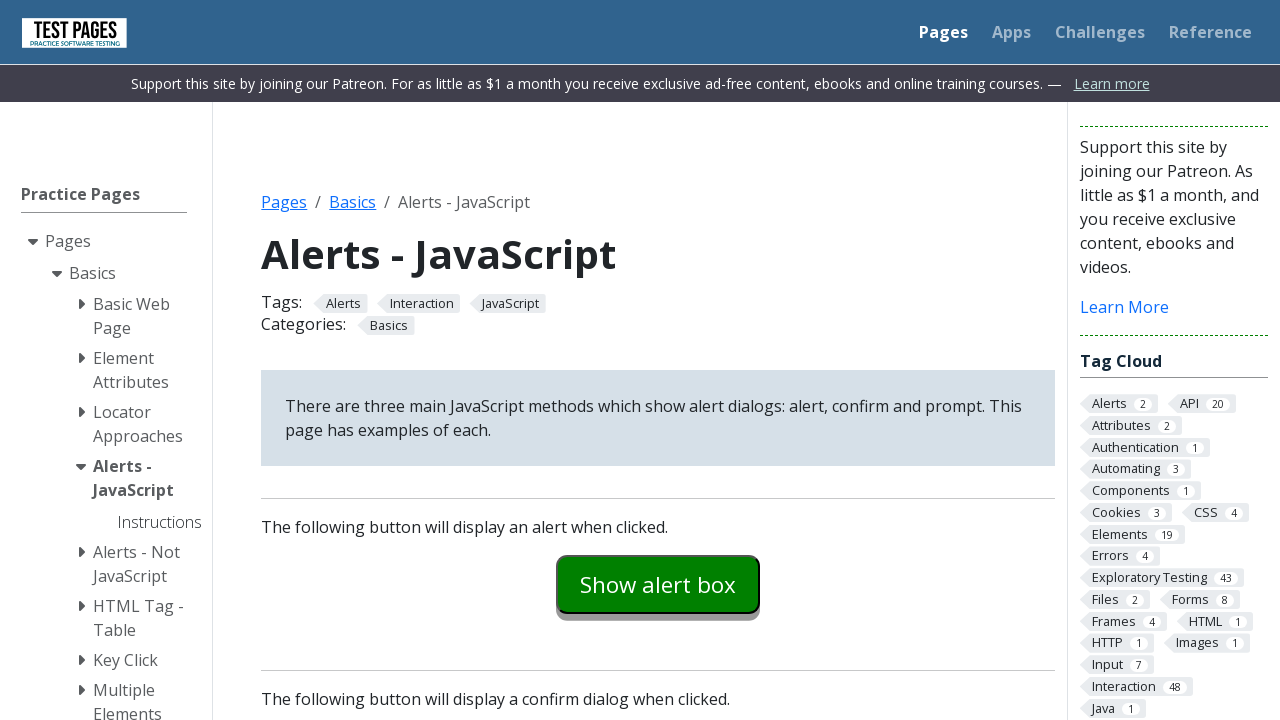

Clicked button with ID 'alertexamples' to trigger alert at (658, 584) on .styled-click-button >> nth=0
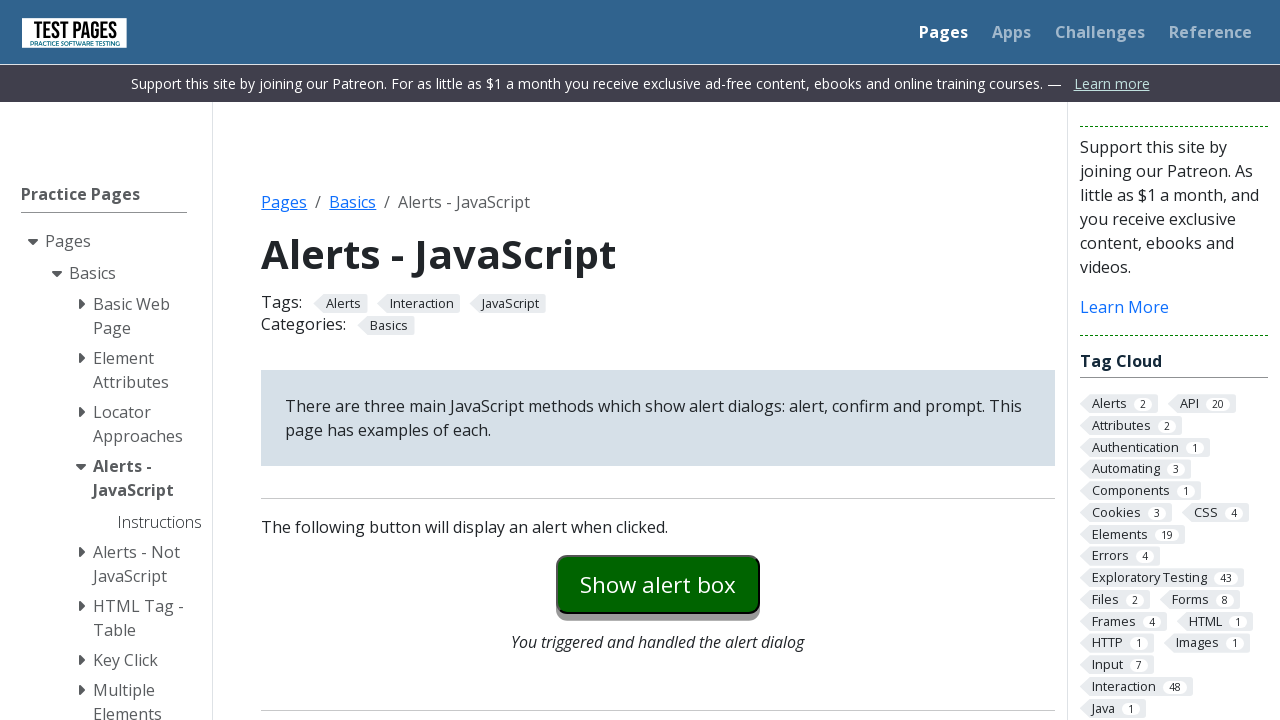

Removed dialog handler for button 'alertexamples'
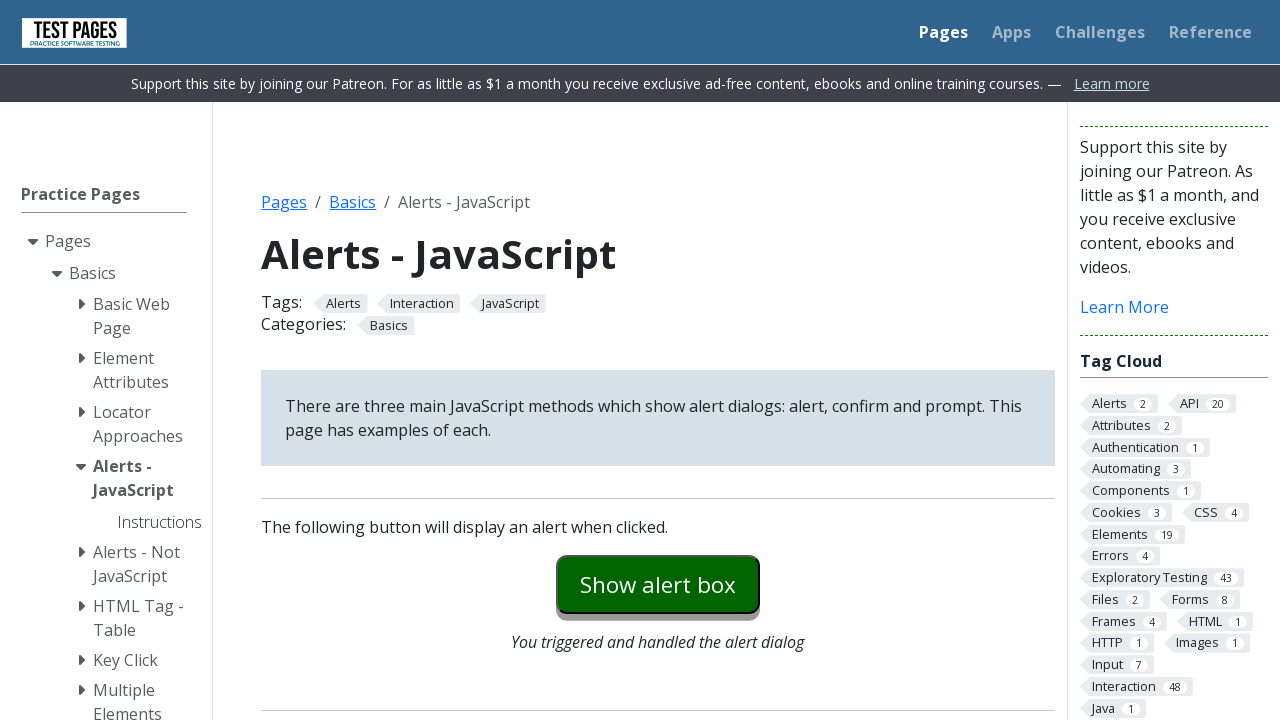

Retrieved button ID: confirmexample
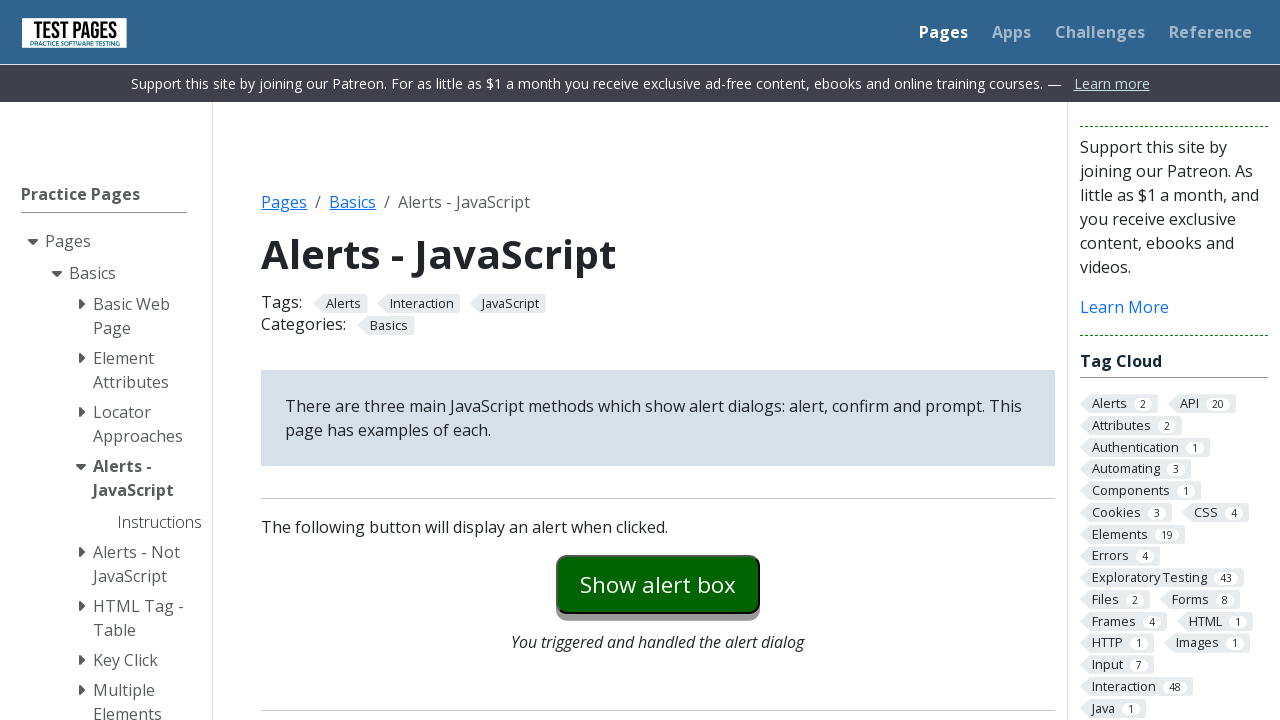

Registered dialog handler for button 'confirmexample'
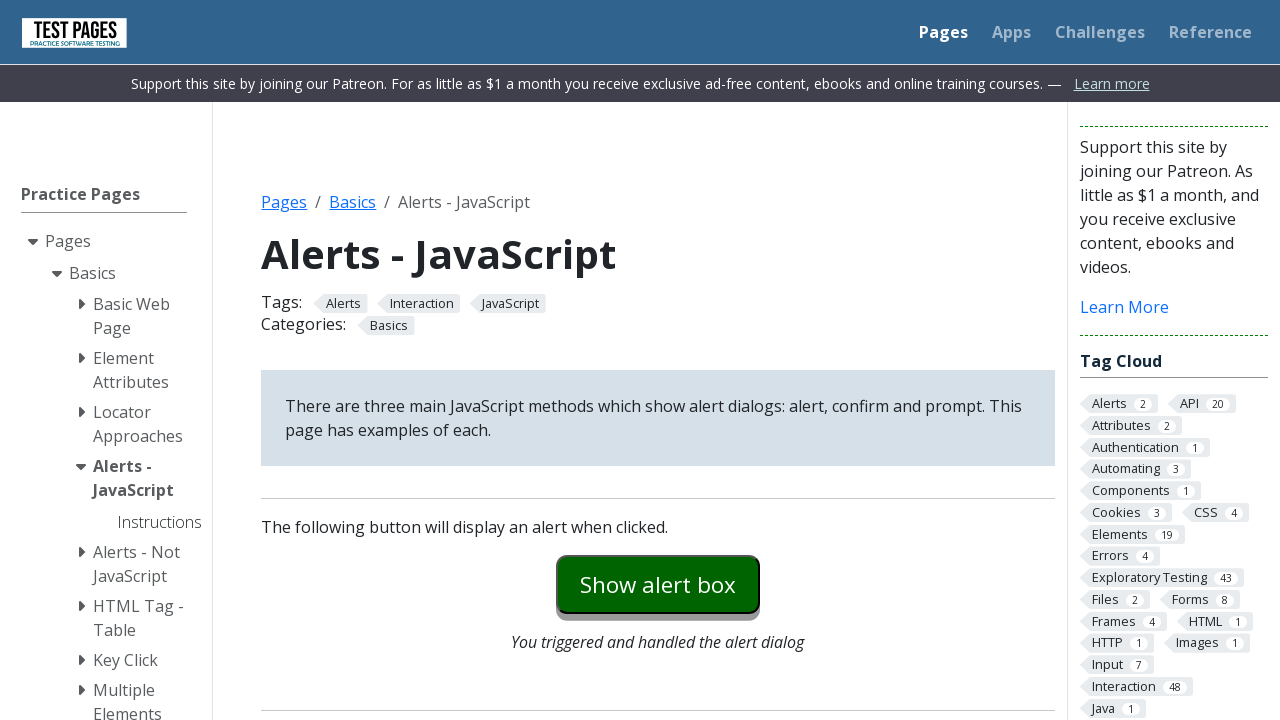

Clicked button with ID 'confirmexample' to trigger alert at (658, 360) on .styled-click-button >> nth=1
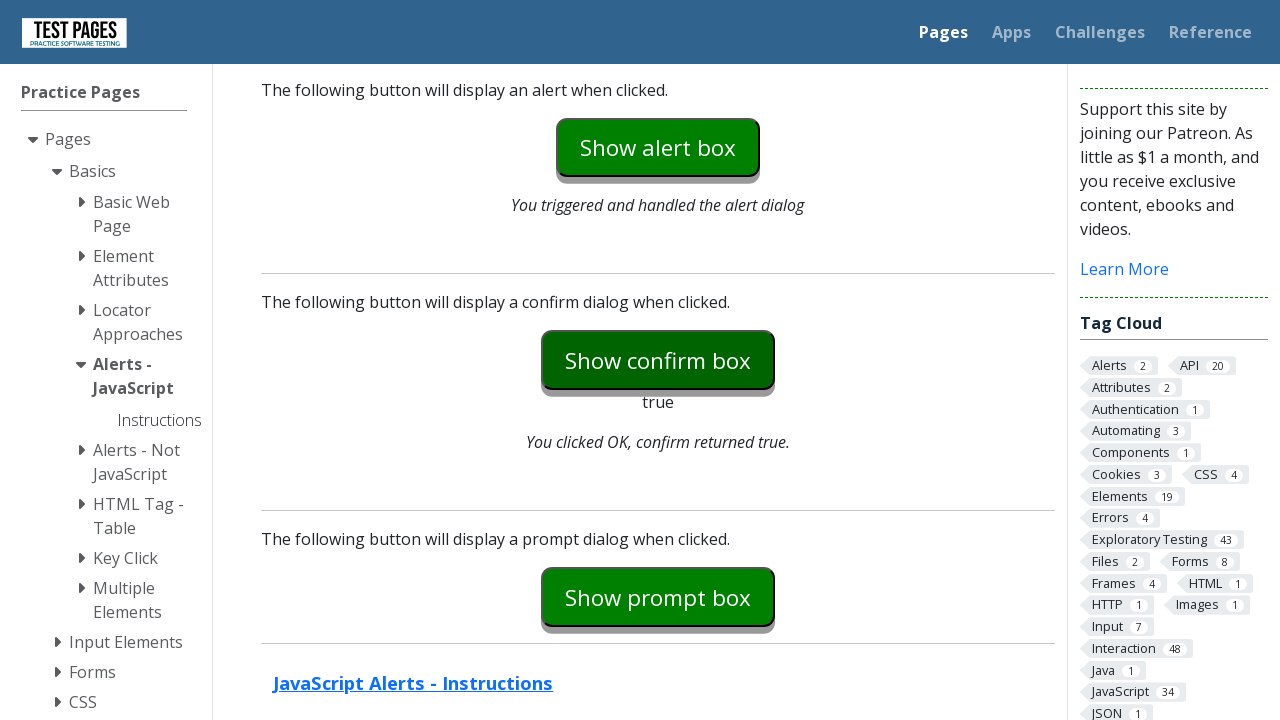

Removed dialog handler for button 'confirmexample'
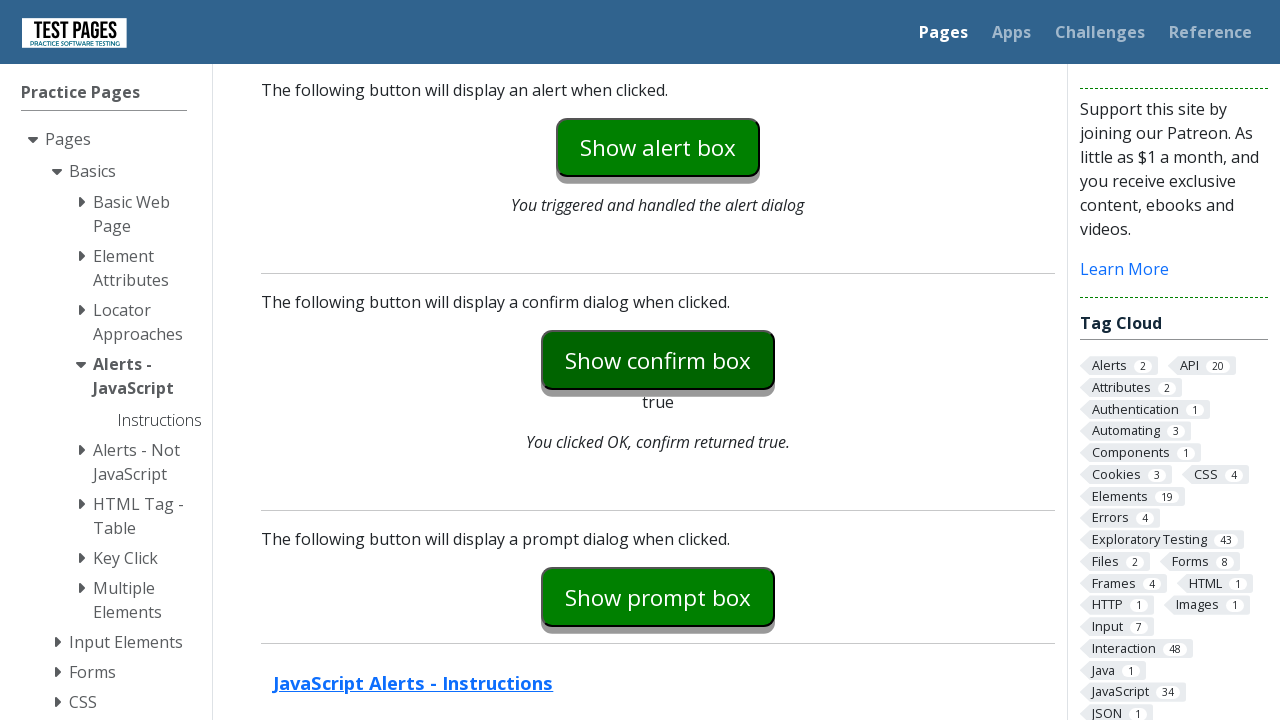

Retrieved button ID: promptexample
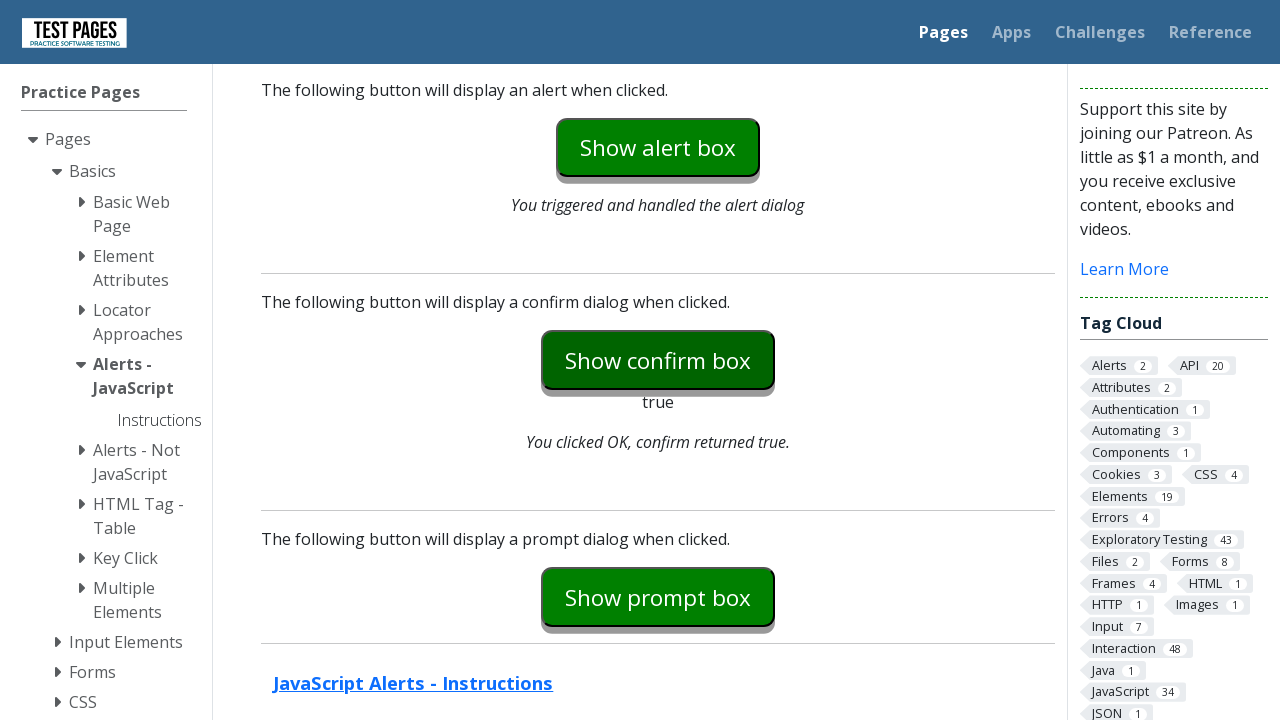

Registered dialog handler for button 'promptexample'
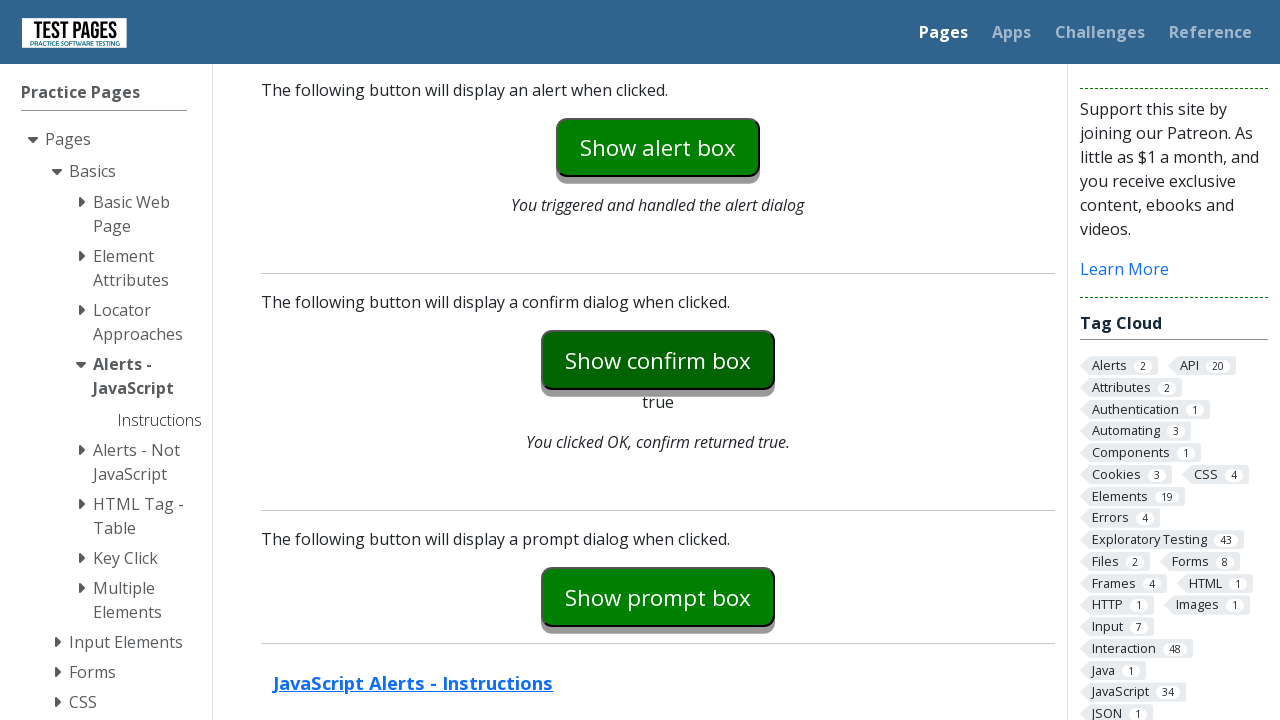

Clicked button with ID 'promptexample' to trigger alert at (658, 597) on .styled-click-button >> nth=2
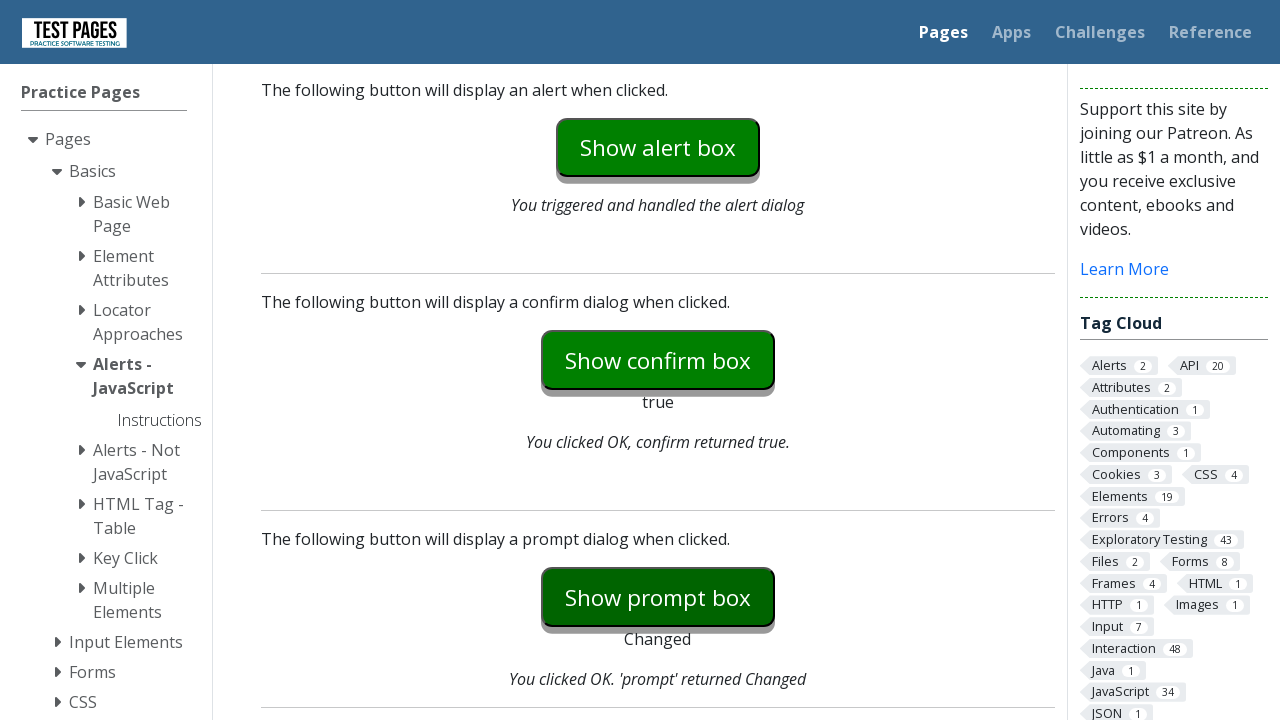

Removed dialog handler for button 'promptexample'
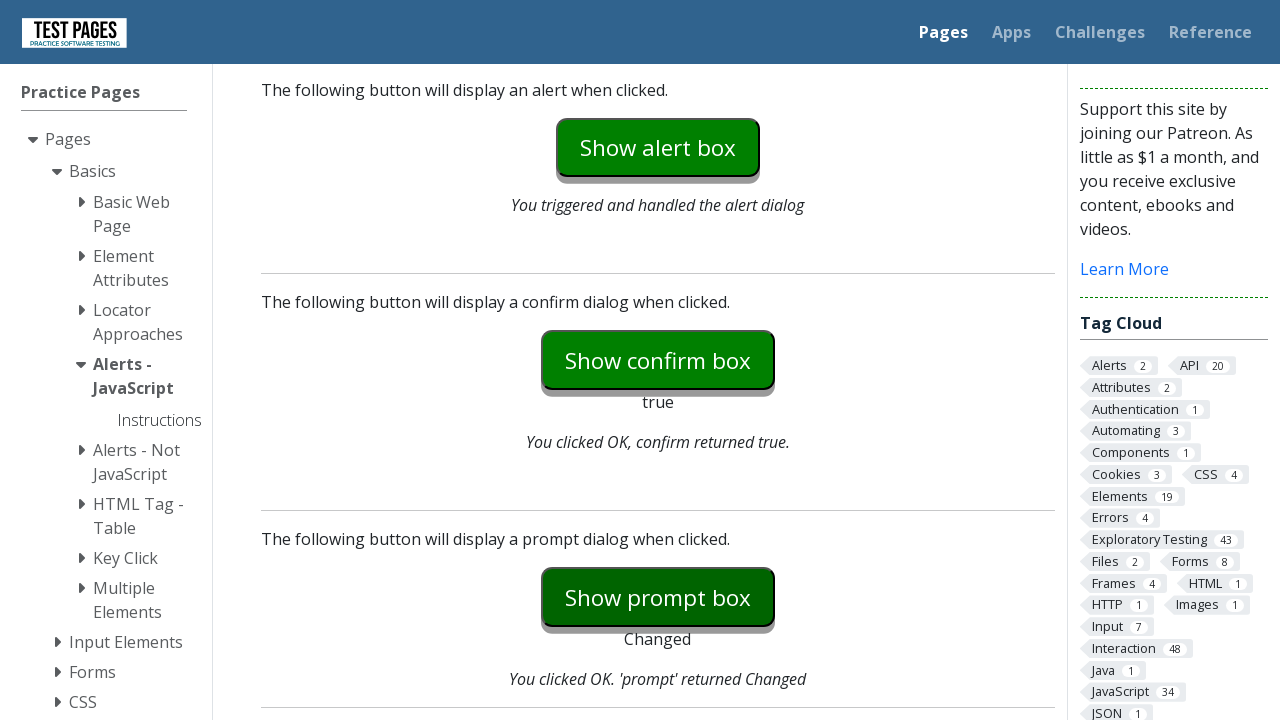

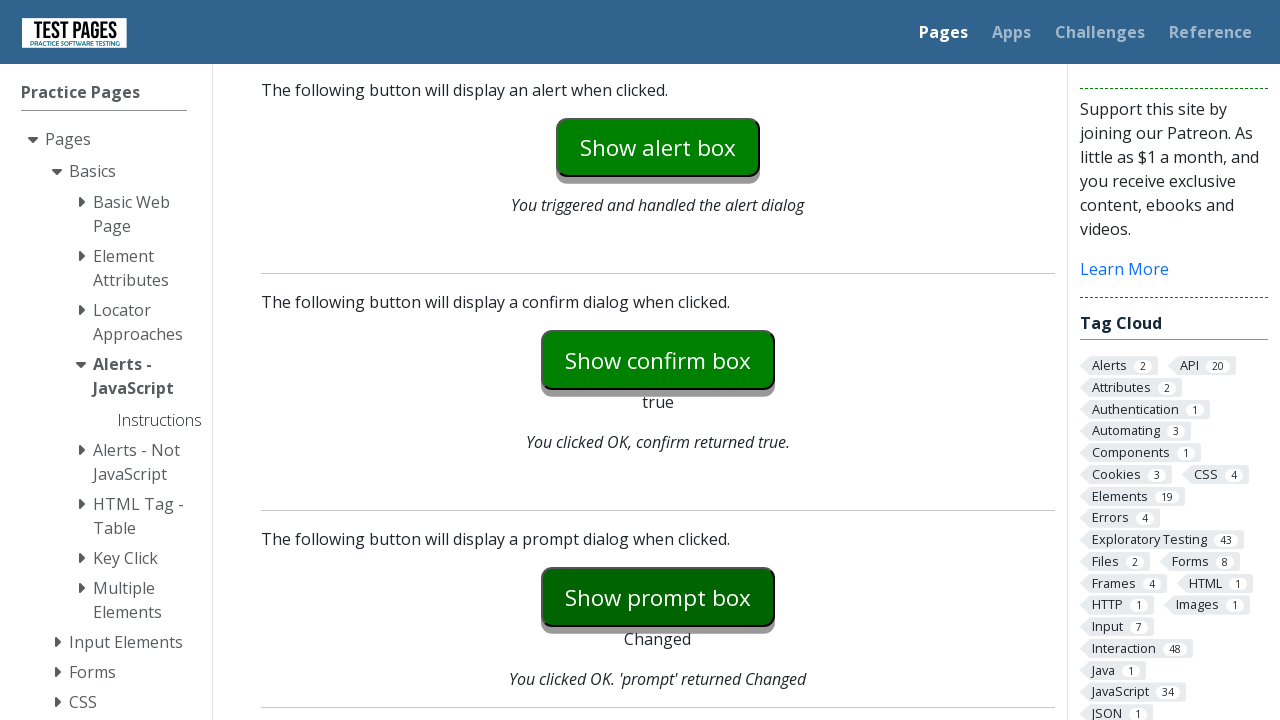